Tests that the todo counter displays the correct number of items as todos are added.

Starting URL: https://demo.playwright.dev/todomvc

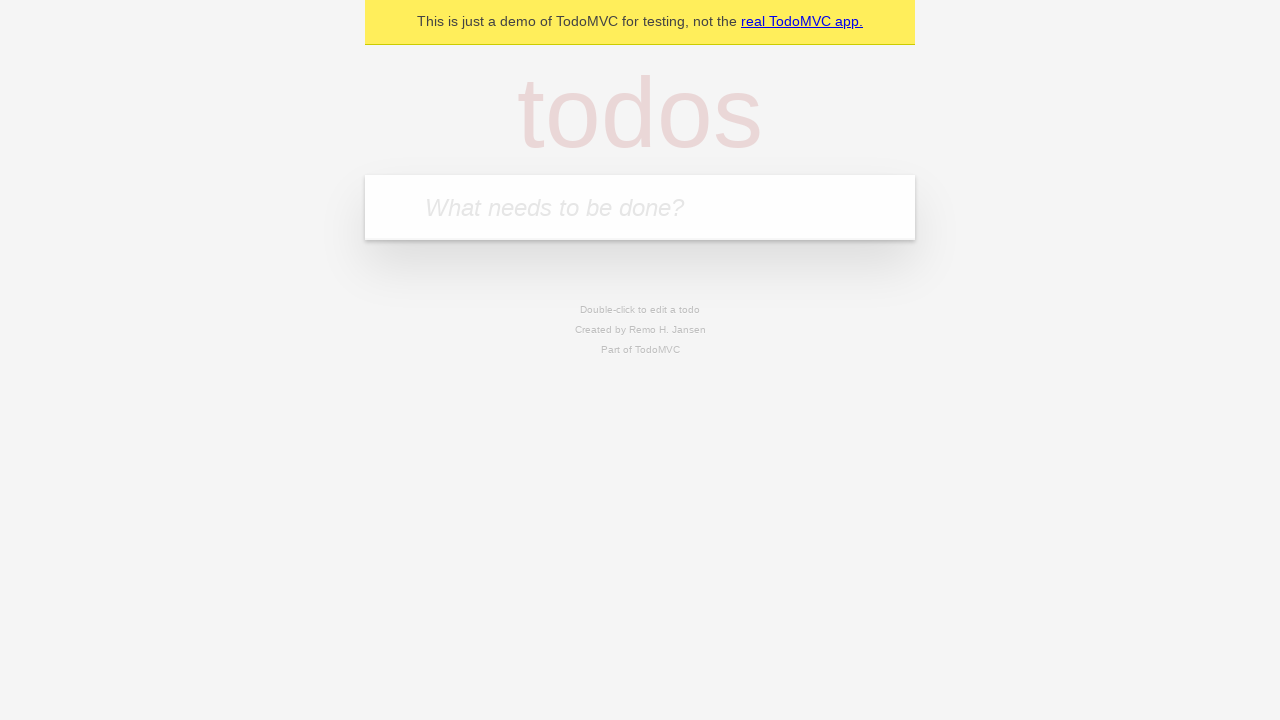

Located the 'What needs to be done?' input field
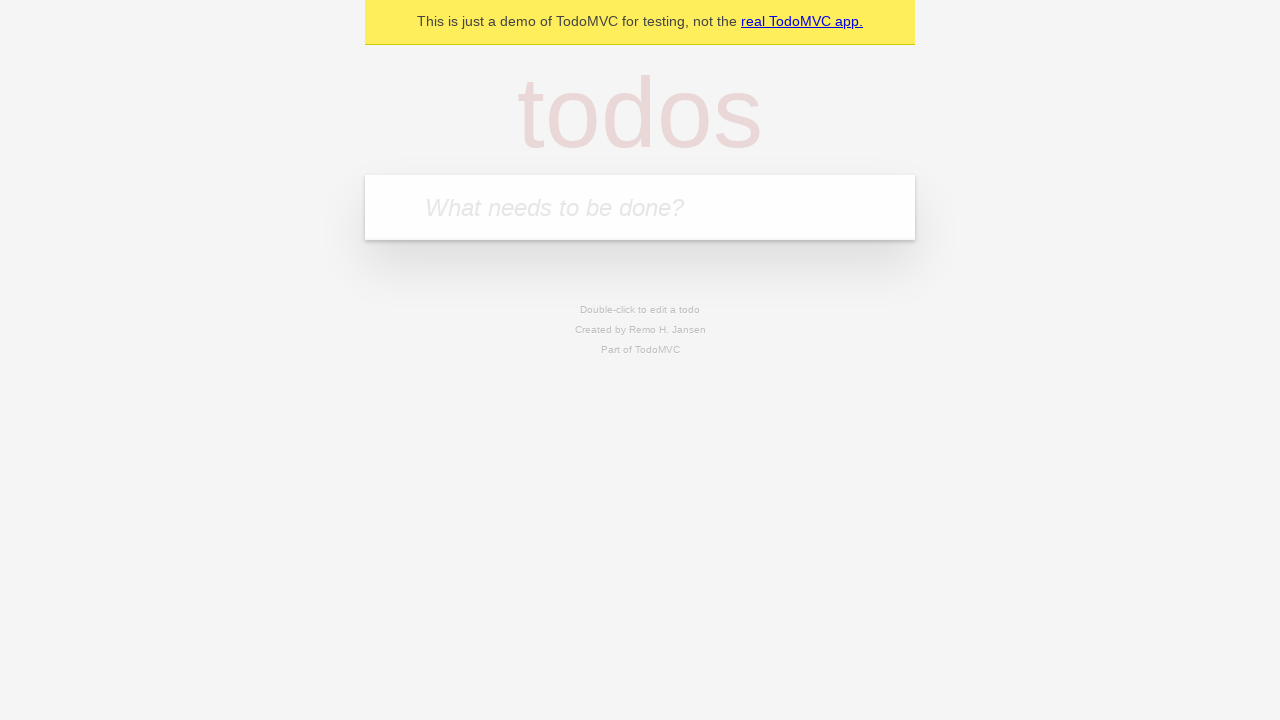

Located the todo counter element
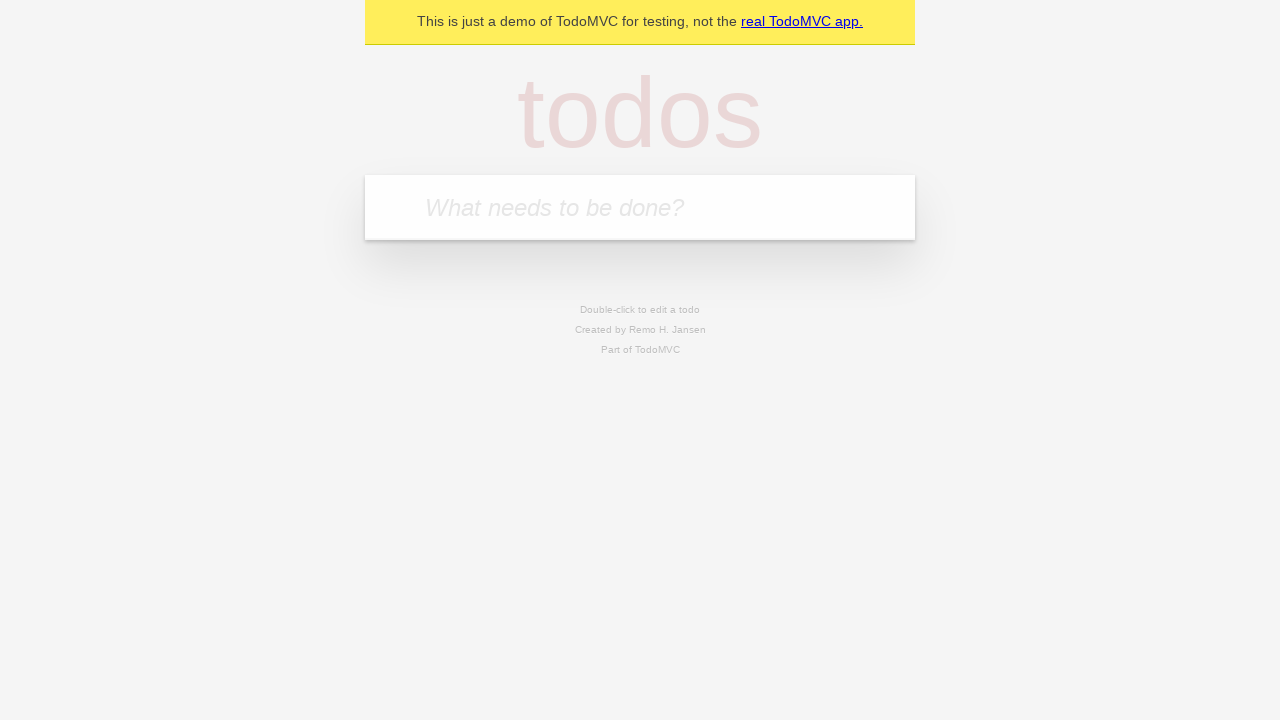

Filled input field with 'buy some cheese' on internal:attr=[placeholder="What needs to be done?"i]
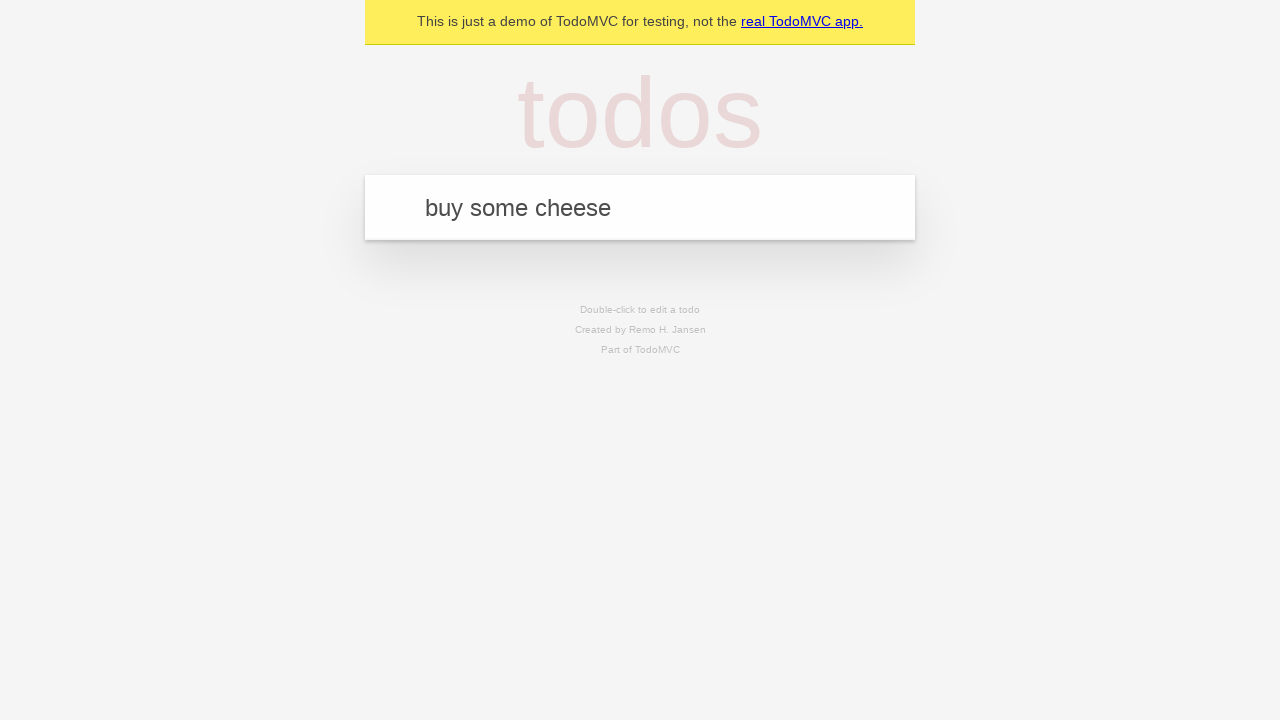

Pressed Enter to add first todo item on internal:attr=[placeholder="What needs to be done?"i]
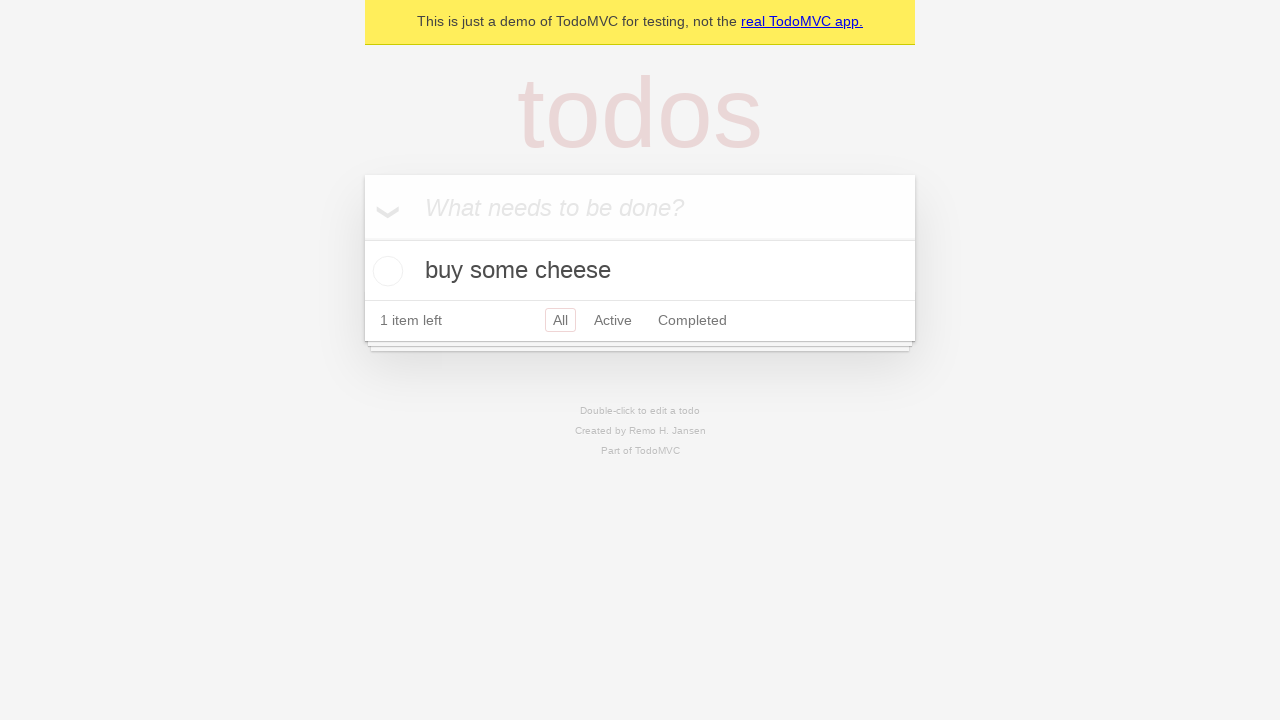

Verified todo counter displays '1'
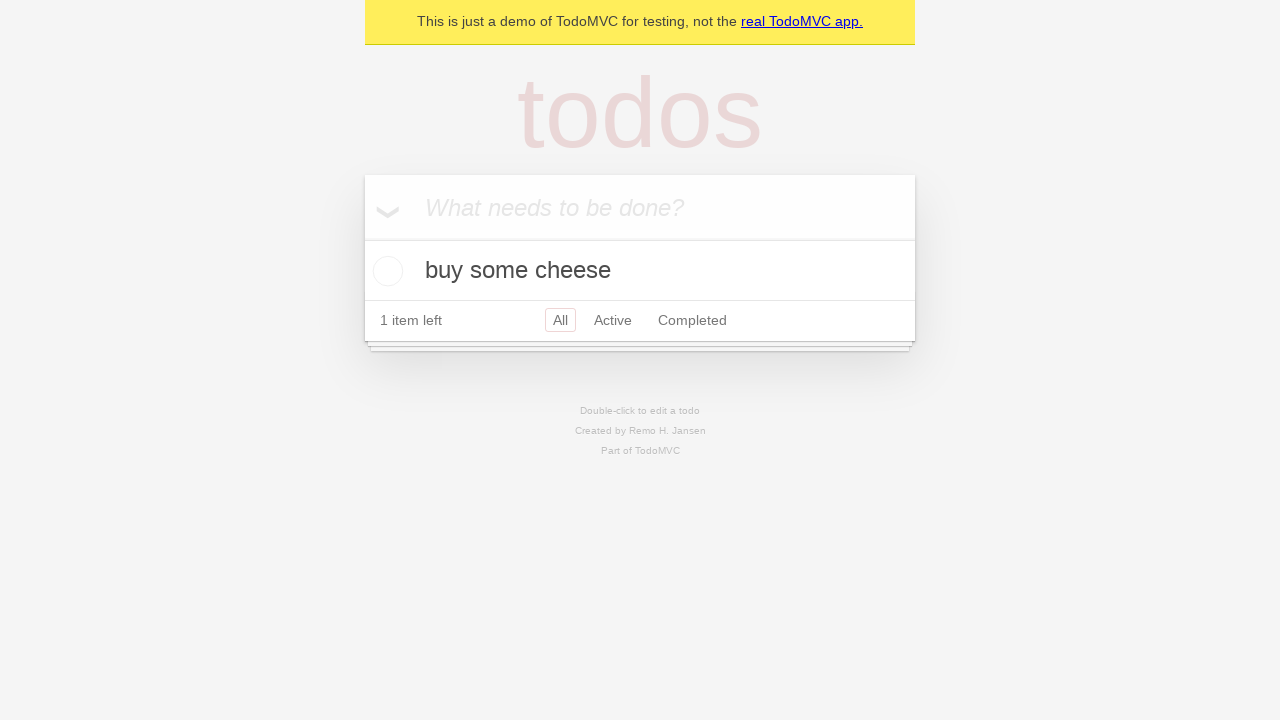

Filled input field with 'feed the cat' on internal:attr=[placeholder="What needs to be done?"i]
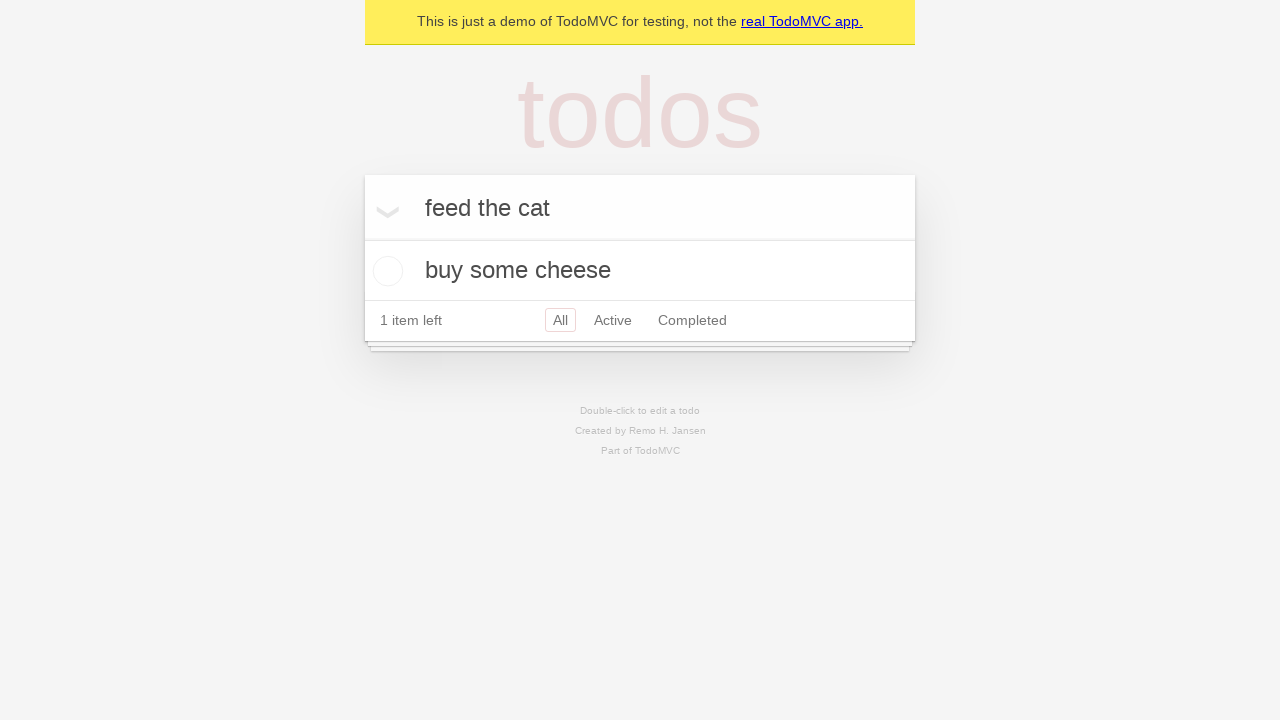

Pressed Enter to add second todo item on internal:attr=[placeholder="What needs to be done?"i]
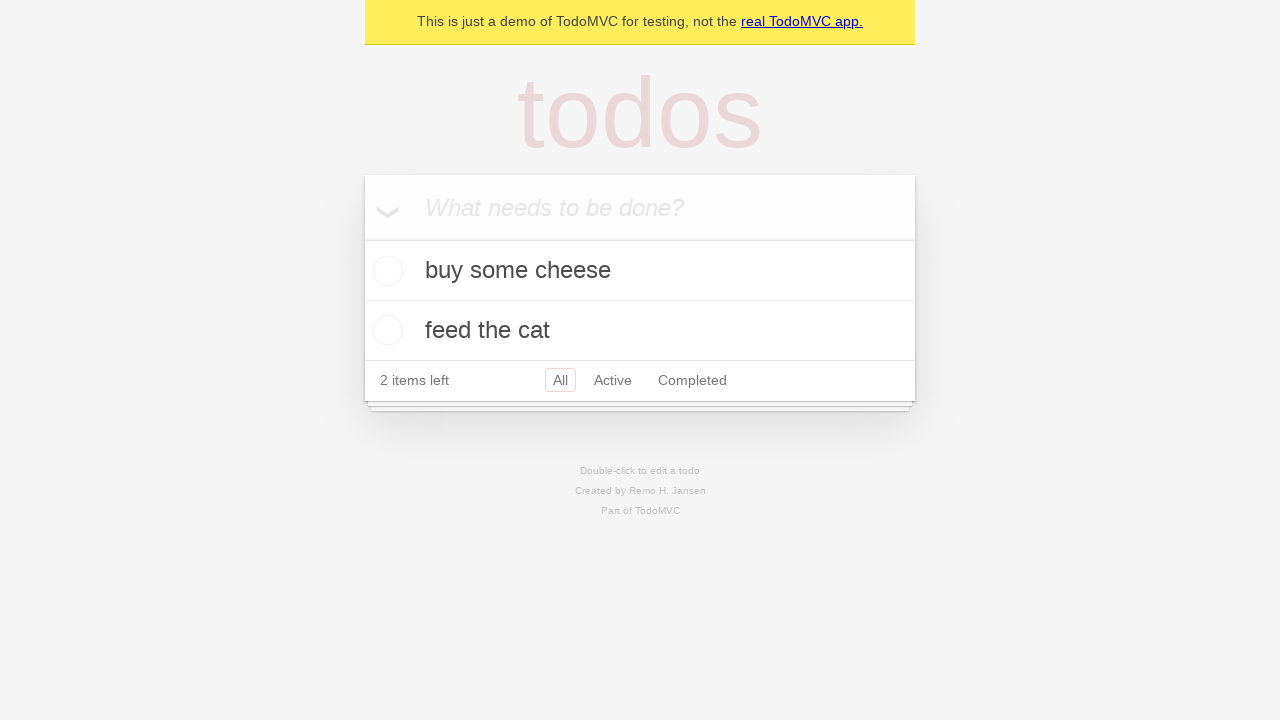

Verified todo counter displays '2'
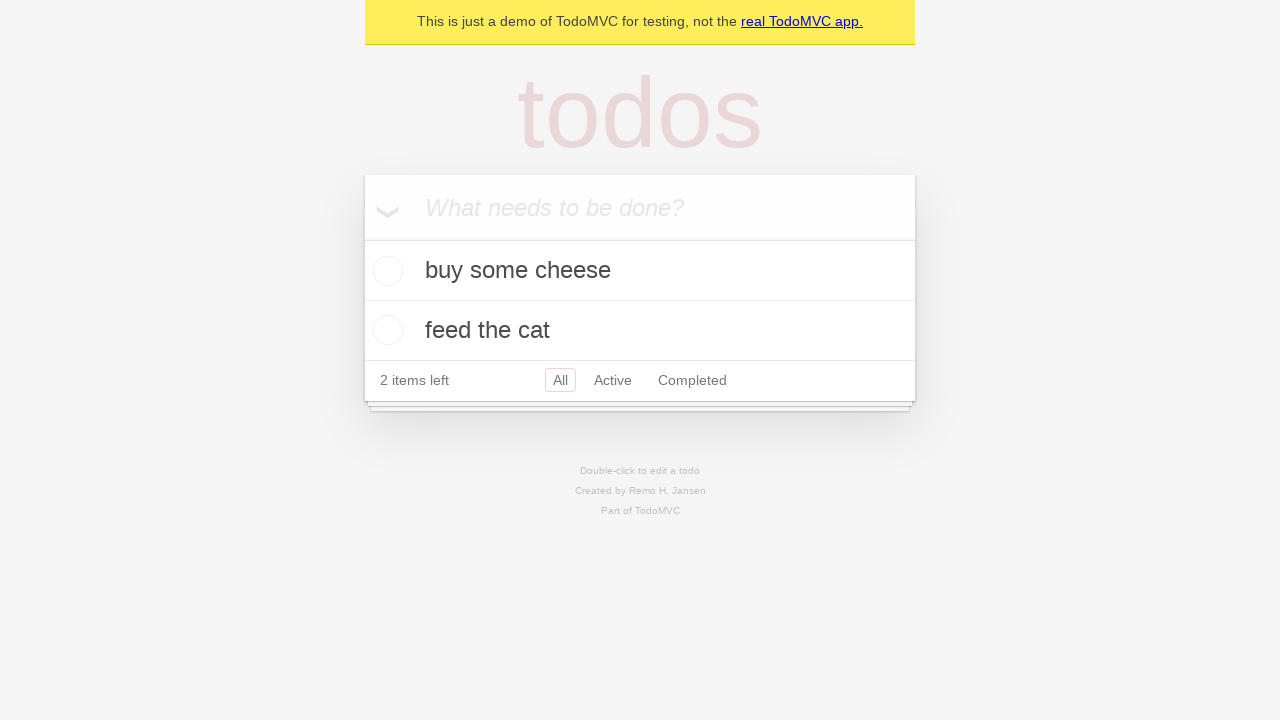

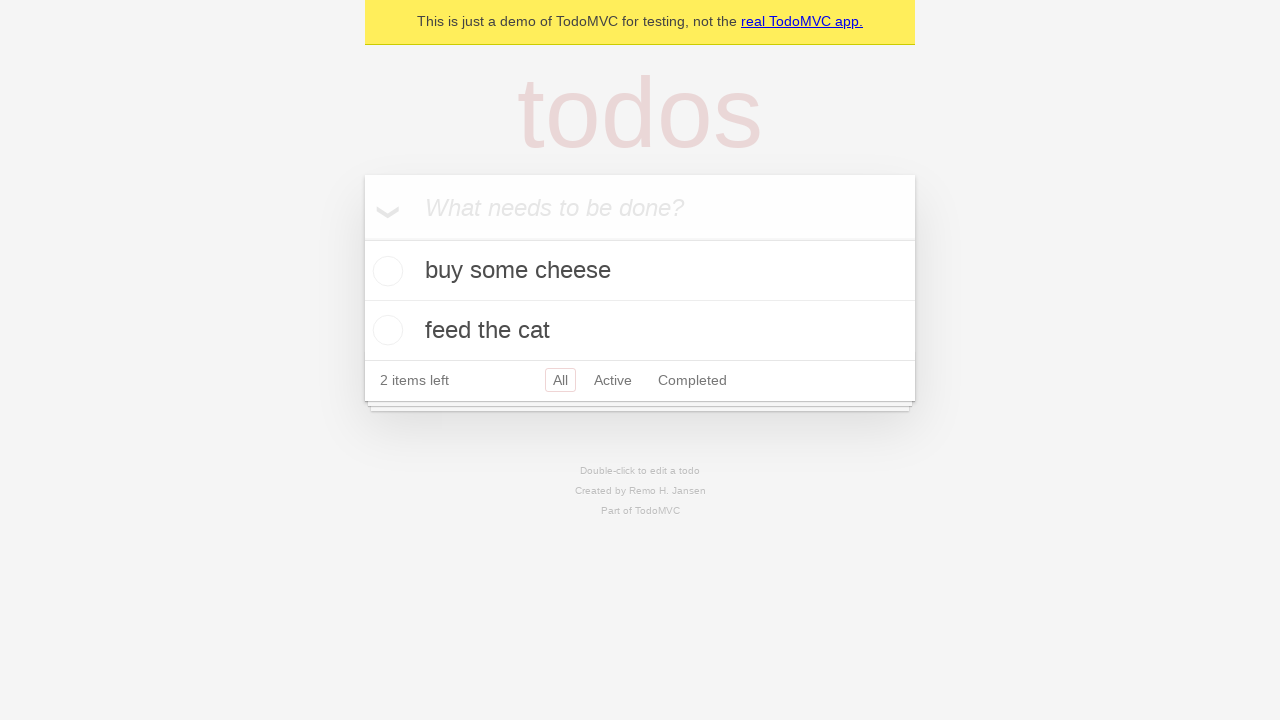